Tests the search filter functionality on a table by entering "Rice" in the search field and verifying that filtered results match the expected items

Starting URL: https://rahulshettyacademy.com/seleniumPractise/#/offers

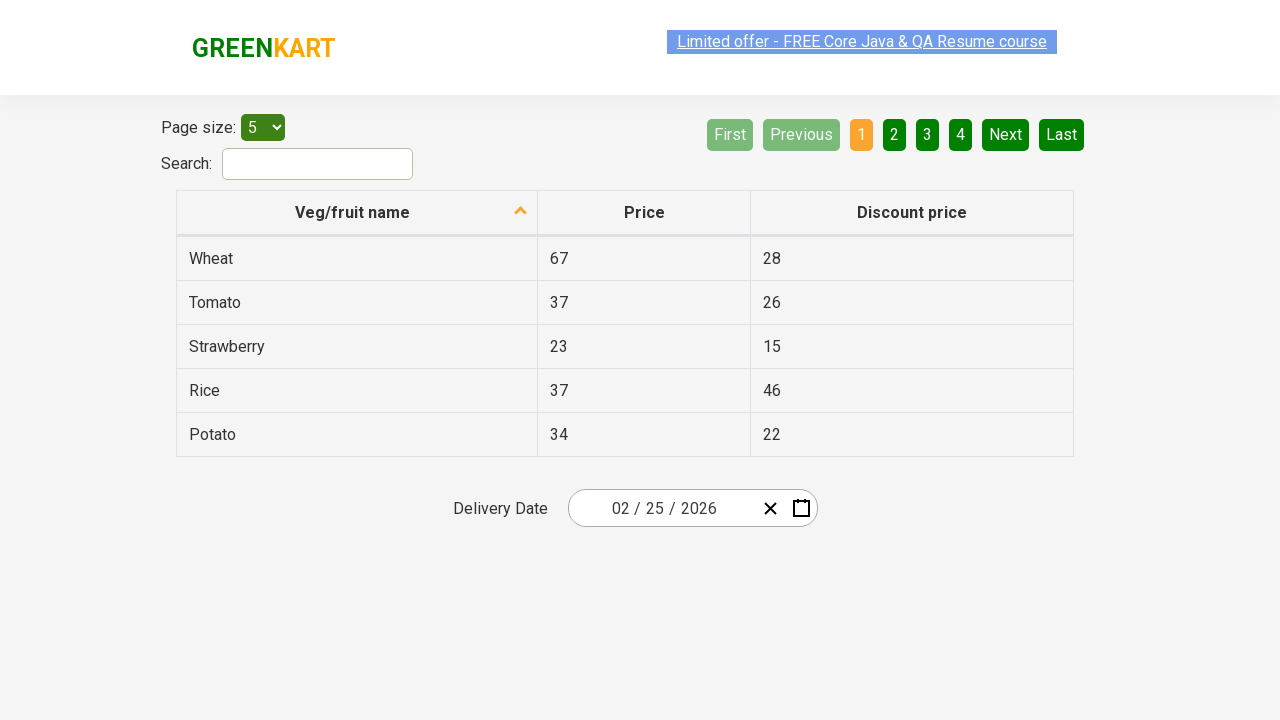

Entered 'Rice' in the search field on #search-field
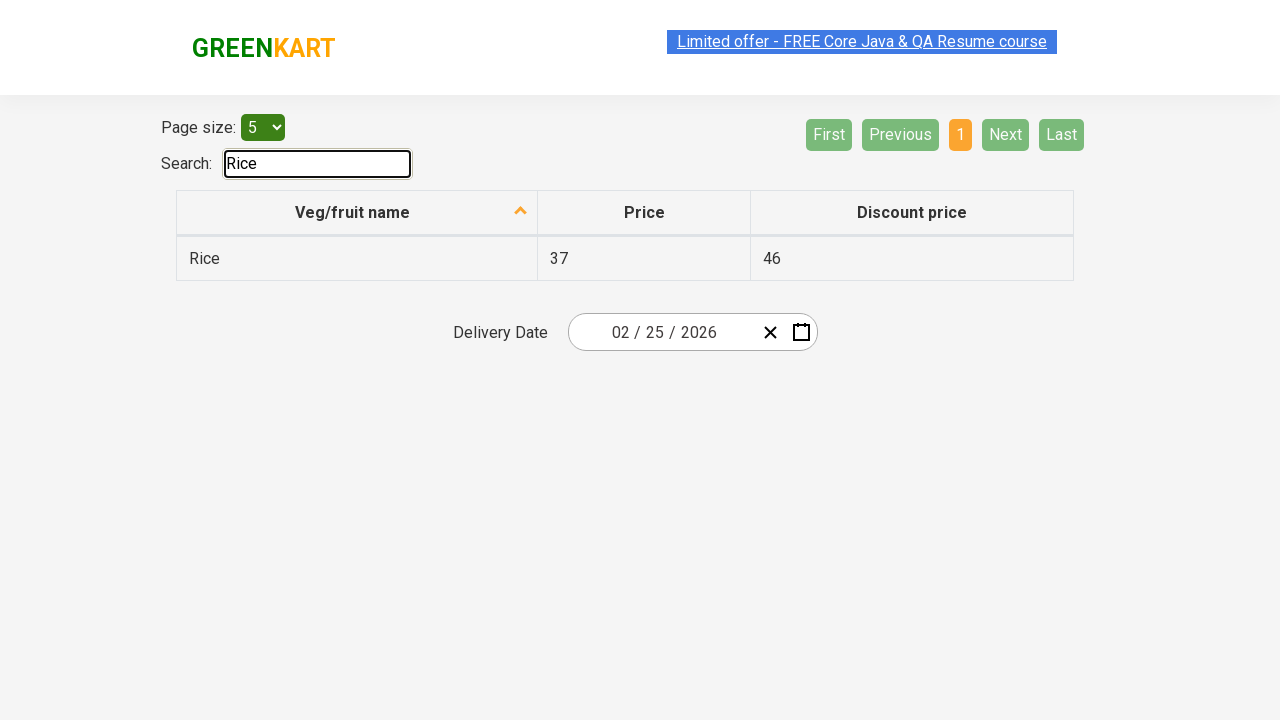

Waited 1 second for filter to apply
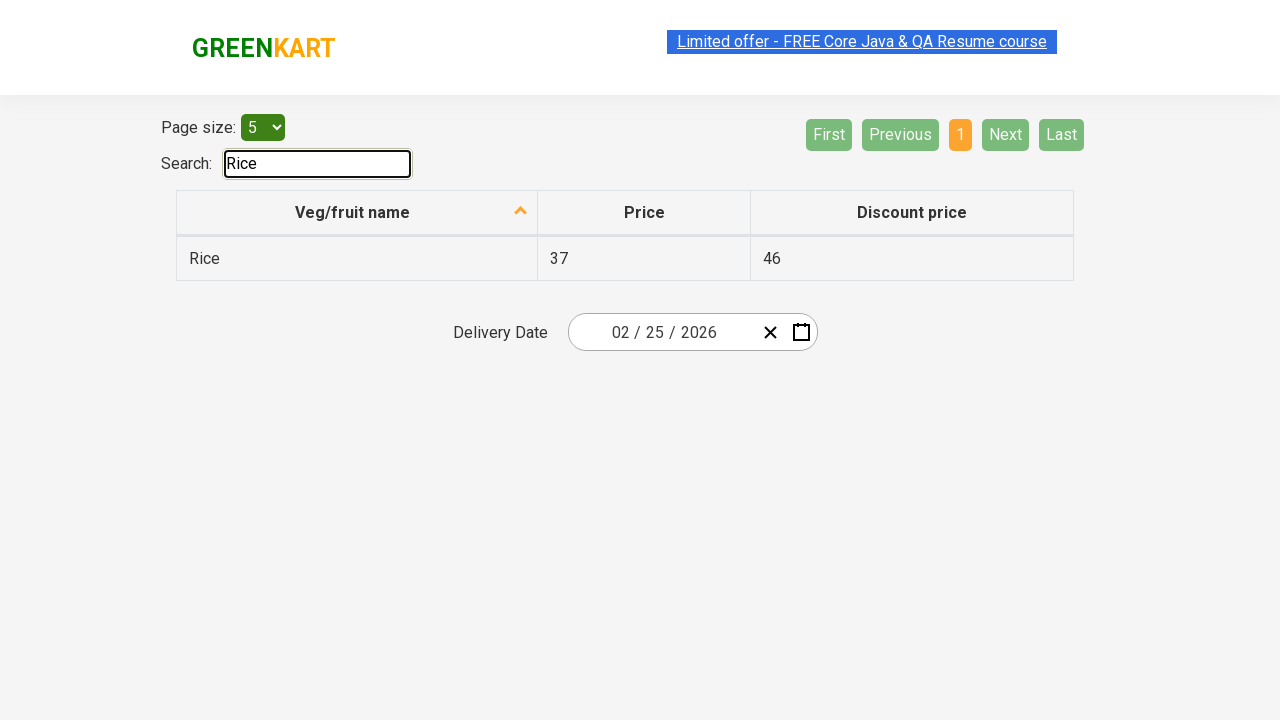

Retrieved all filtered table items
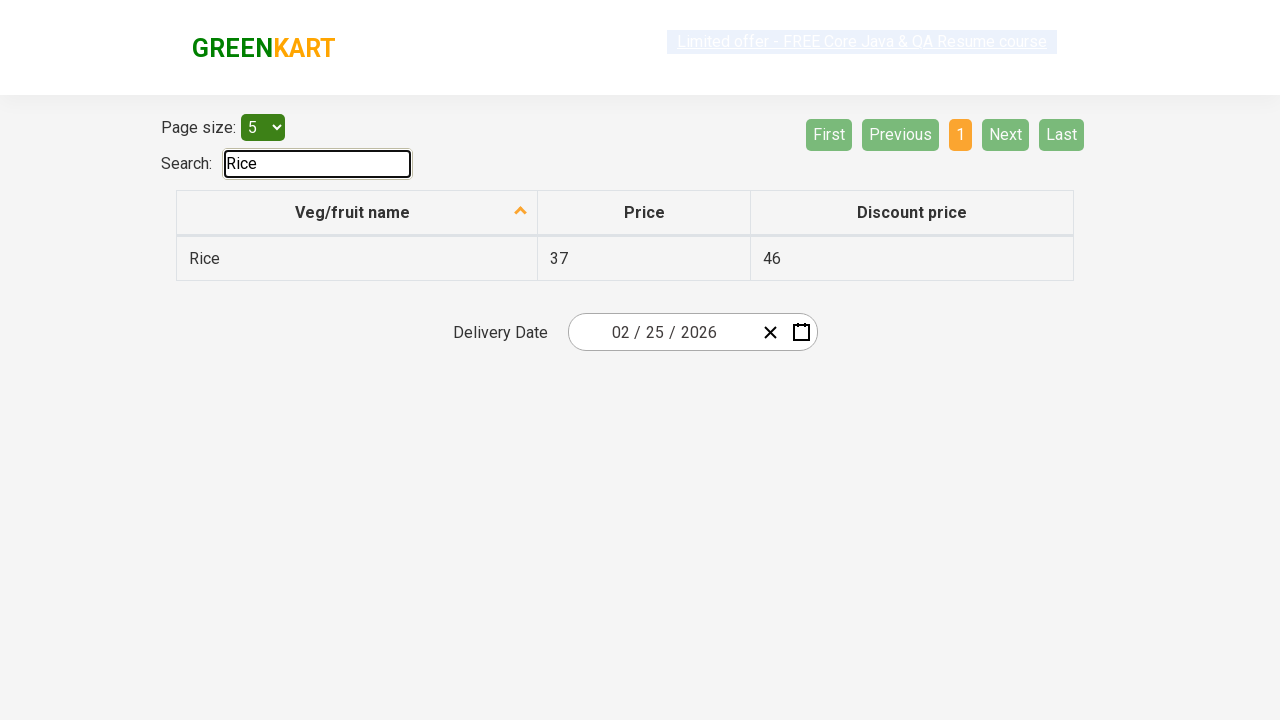

Verified that item 'Rice' contains 'Rice'
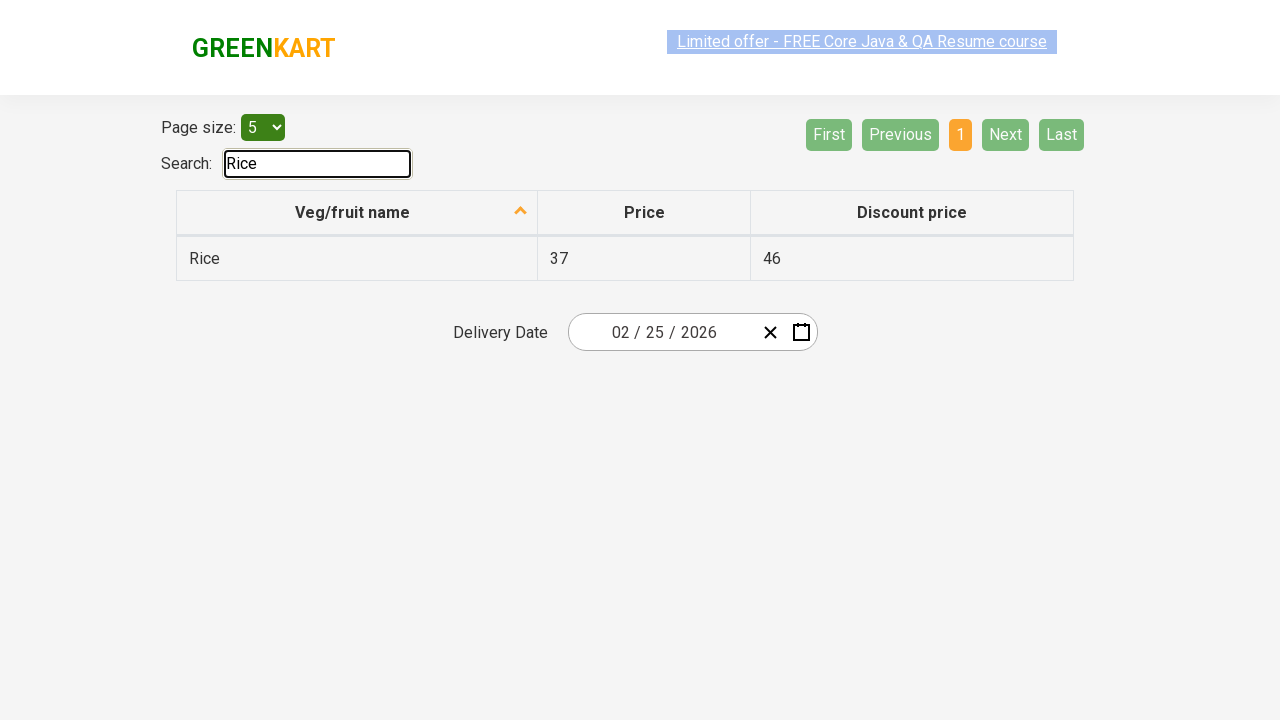

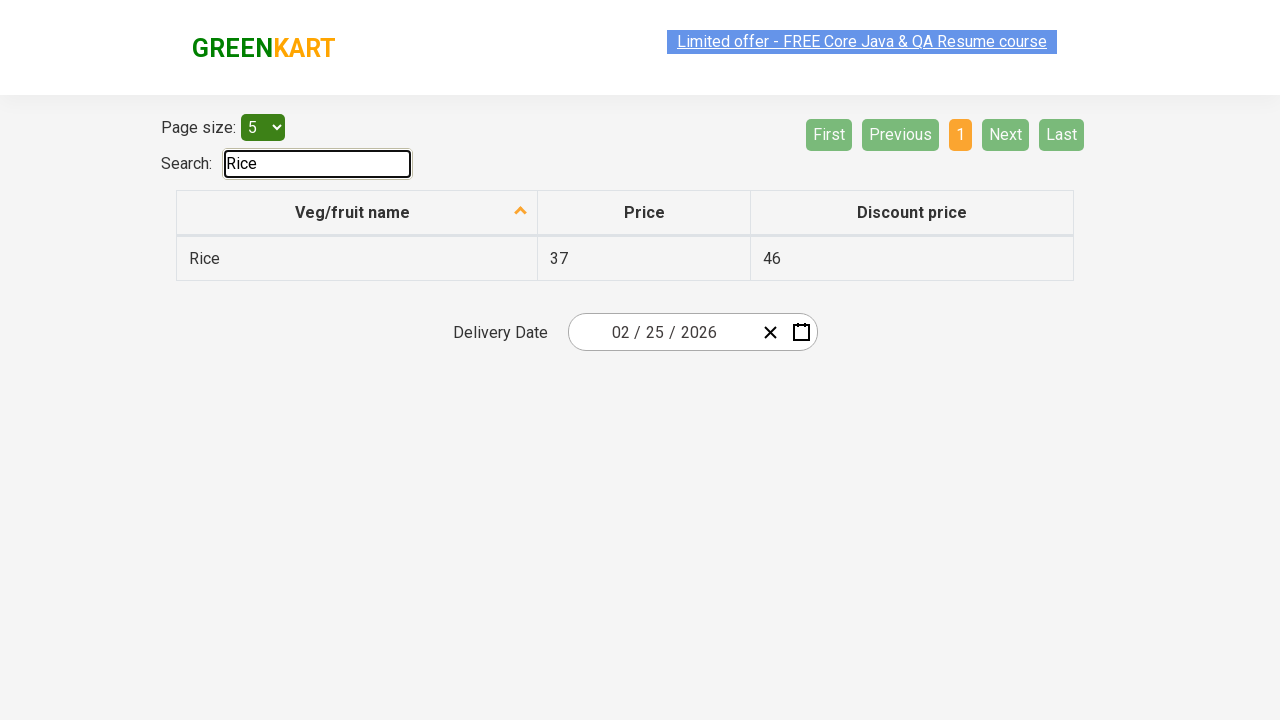